Tests iframe navigation on Oracle Java documentation by switching between frames and clicking on package and class links

Starting URL: https://docs.oracle.com/javase/8/docs/api/

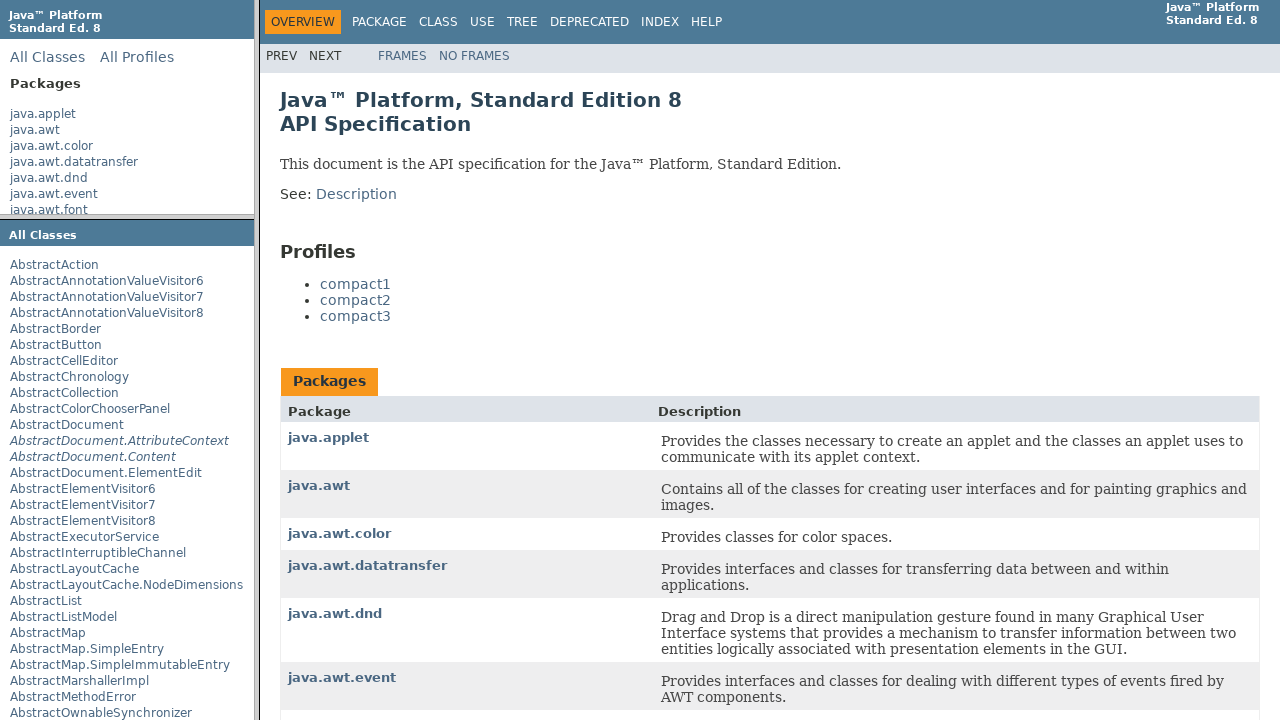

Located packageListFrame iframe
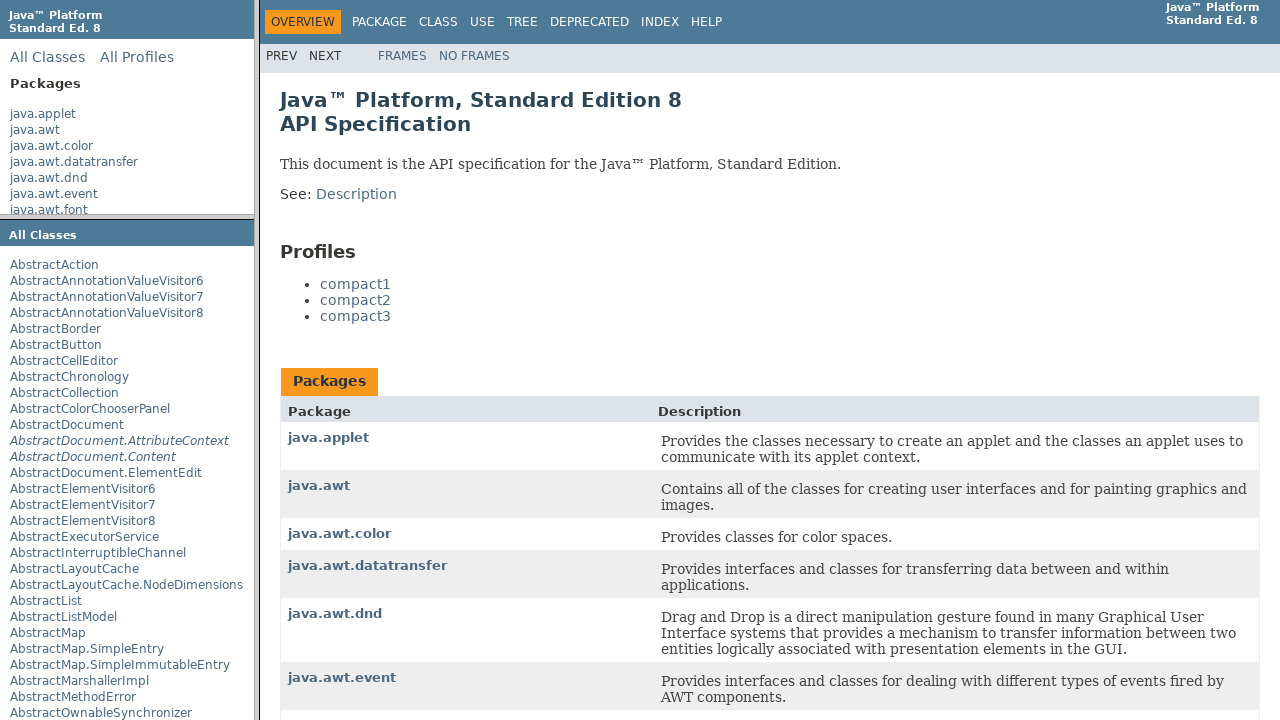

Clicked java.awt package link in packageListFrame at (35, 130) on text=java.awt
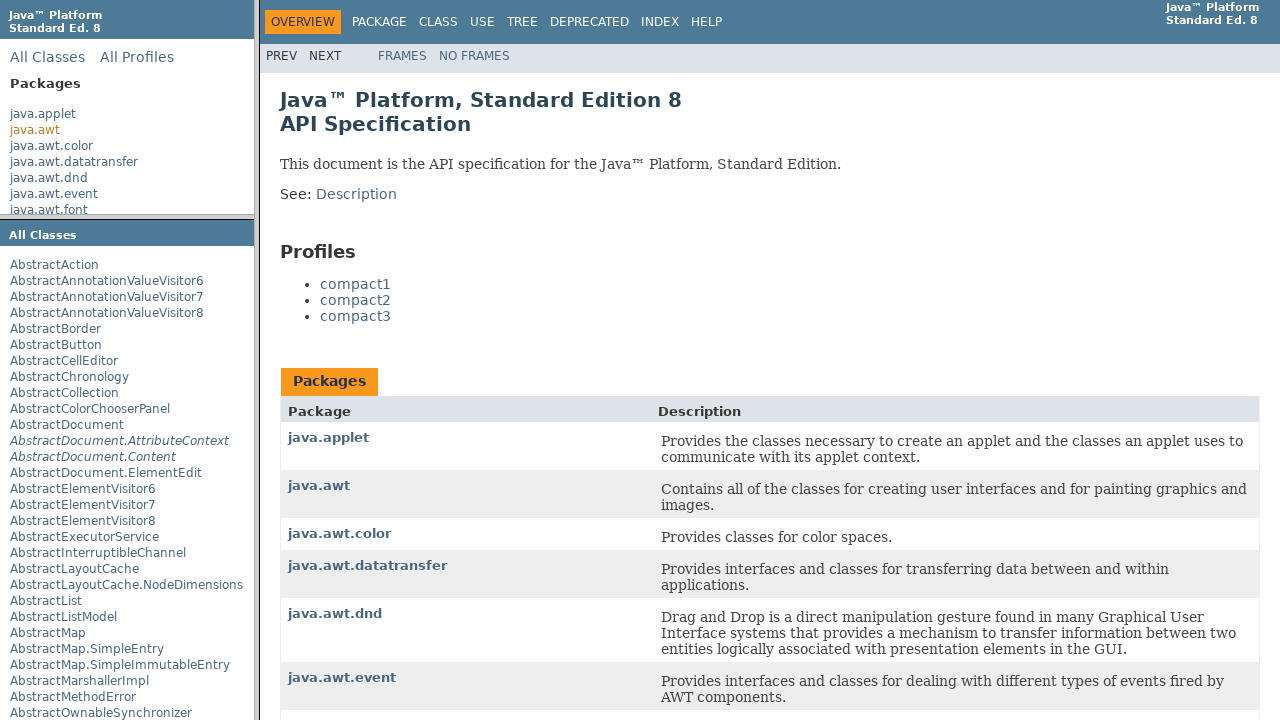

Located packageFrame iframe
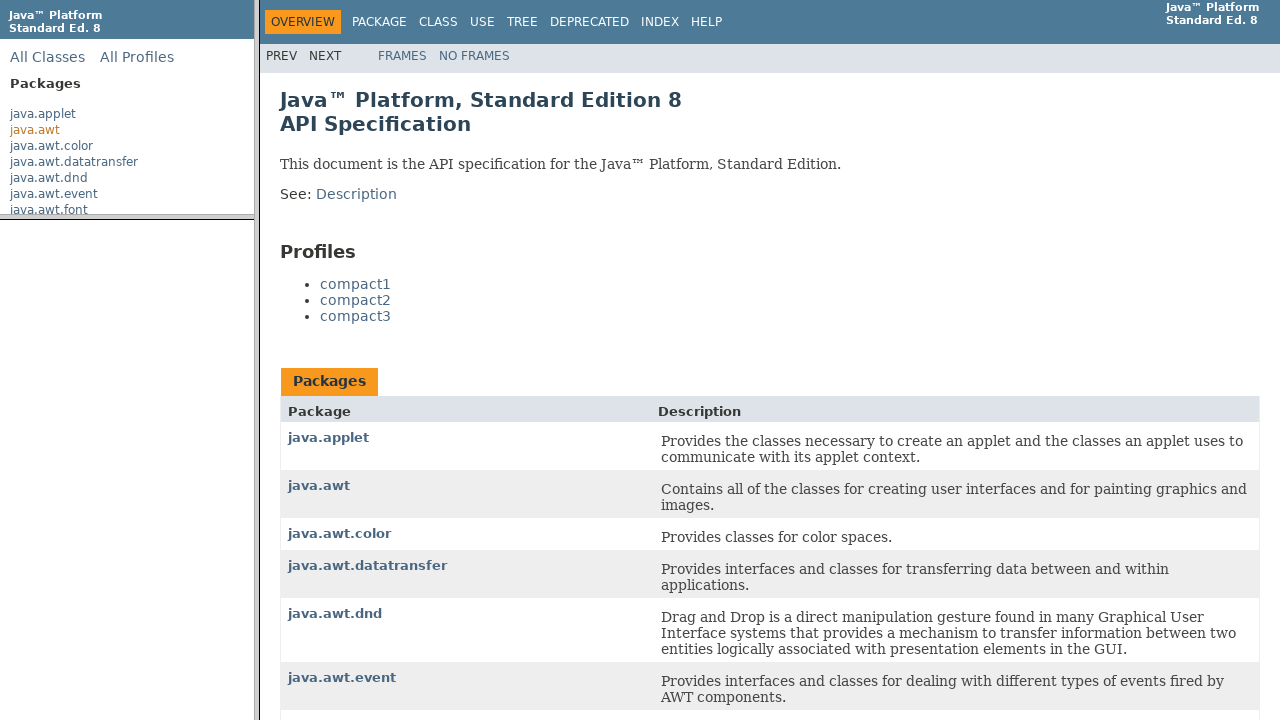

Clicked Adjustable interface link in packageFrame at (39, 310) on text=Adjustable
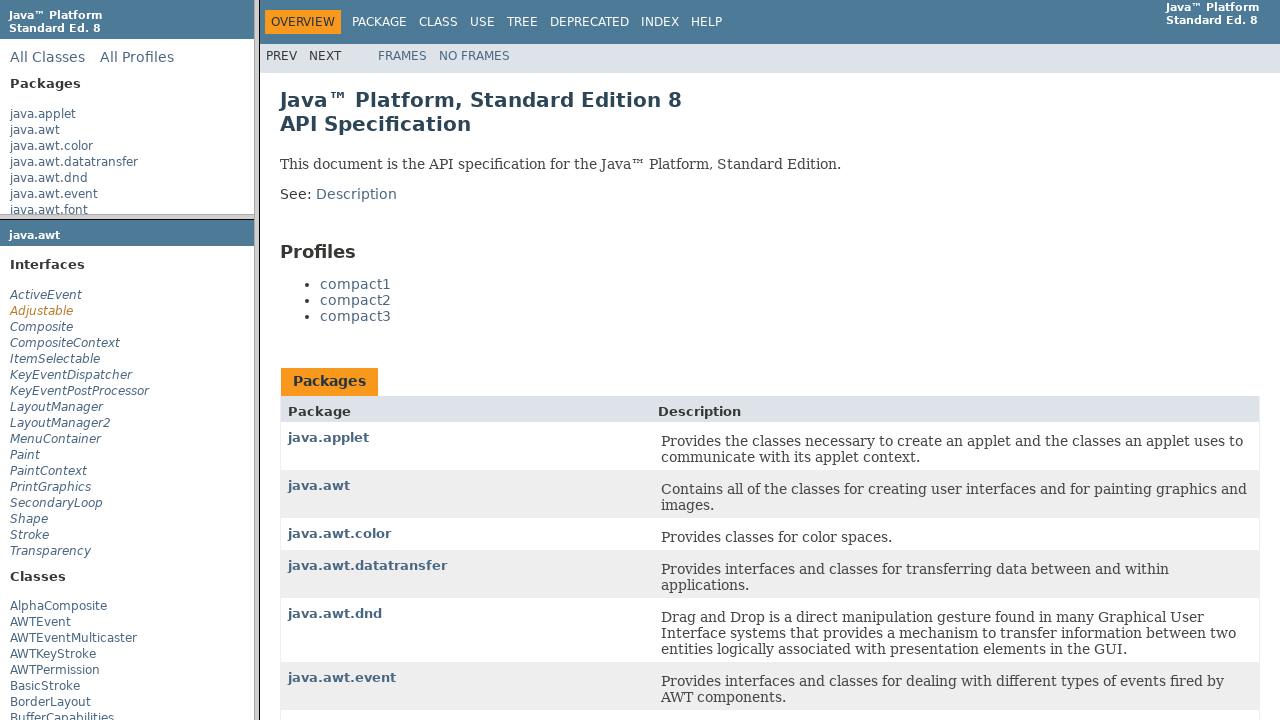

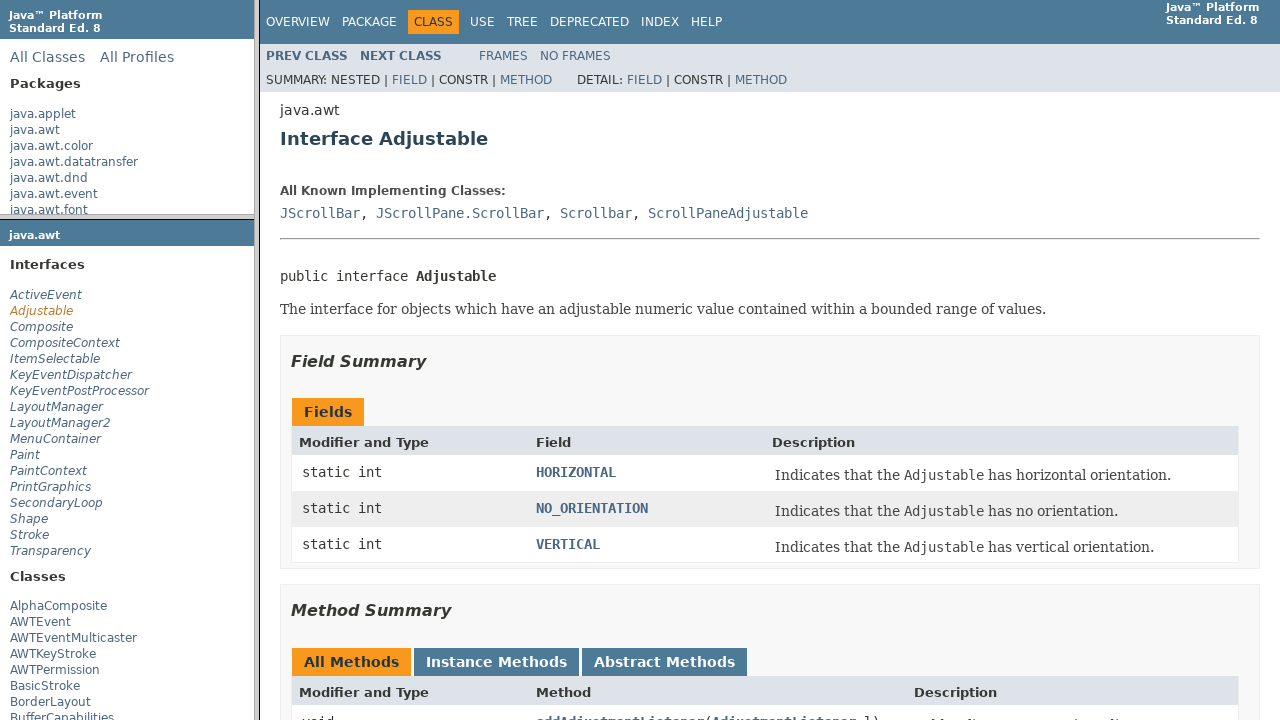